Tests page scrolling functionality and mouse hover interaction on an element, then clicks a link to scroll to top

Starting URL: https://rahulshettyacademy.com/AutomationPractice/

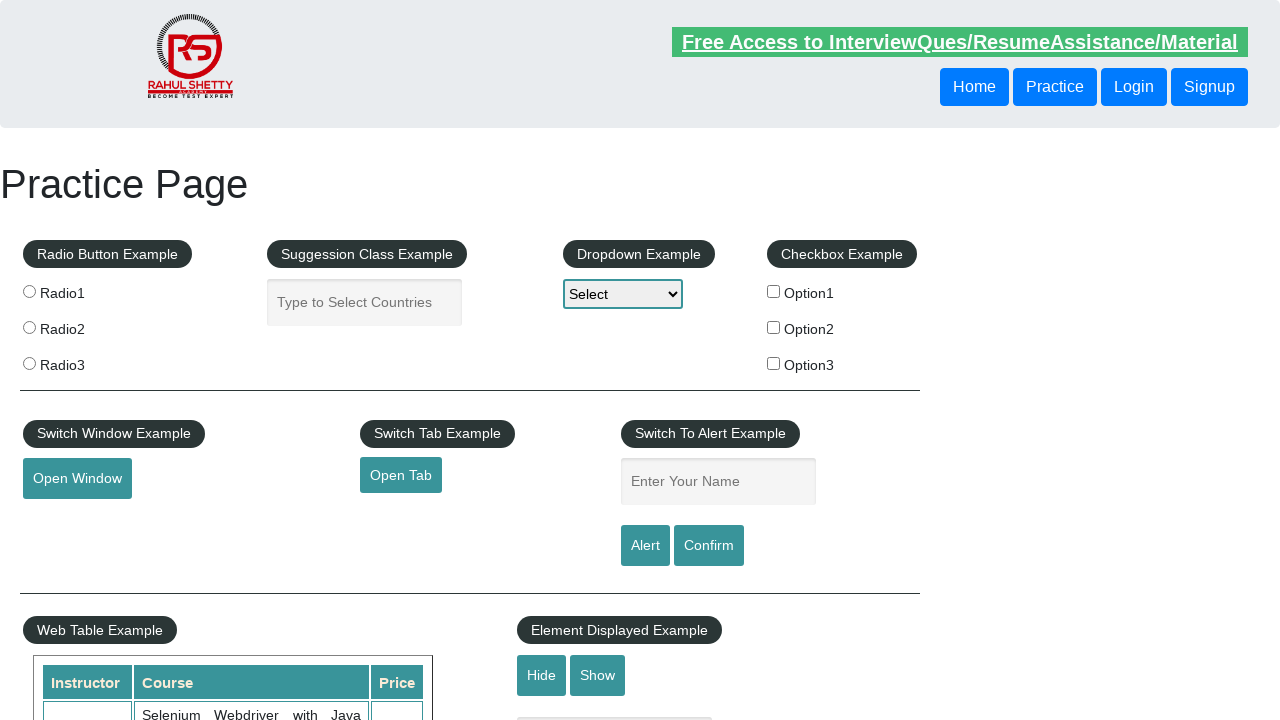

Scrolled to mouse hover element
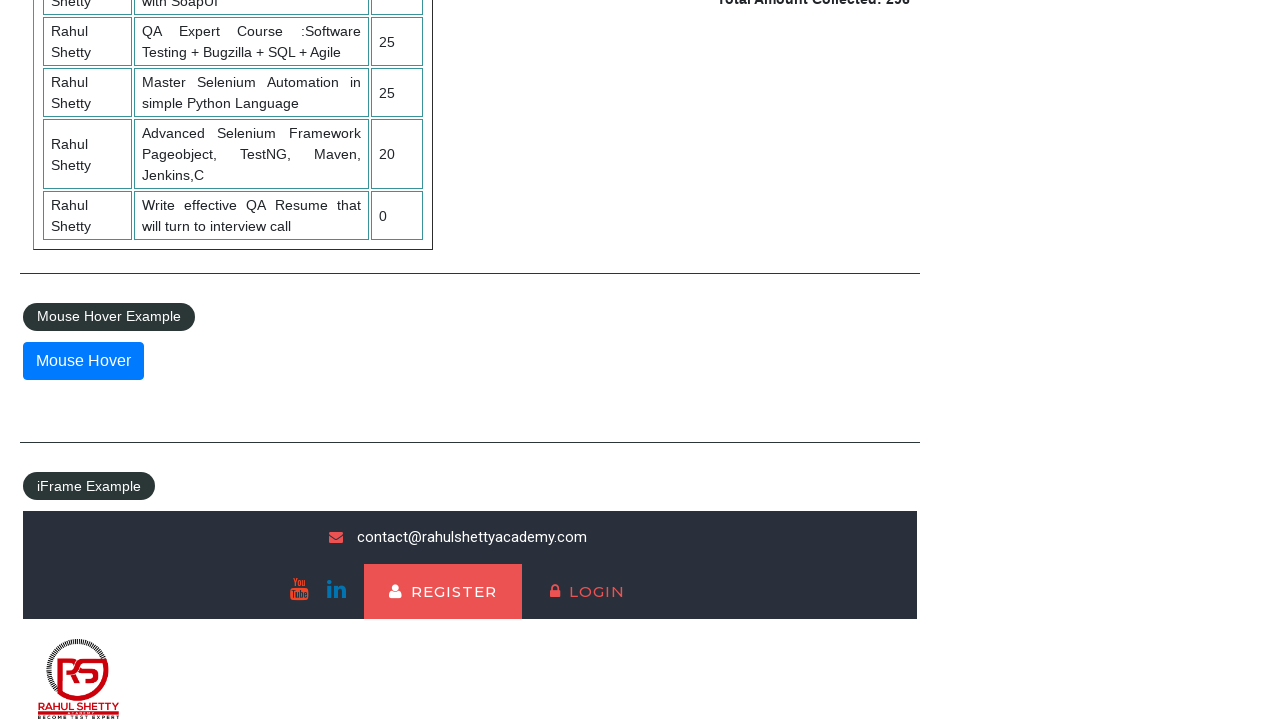

Hovered over mouse hover element to reveal dropdown at (83, 361) on #mousehover
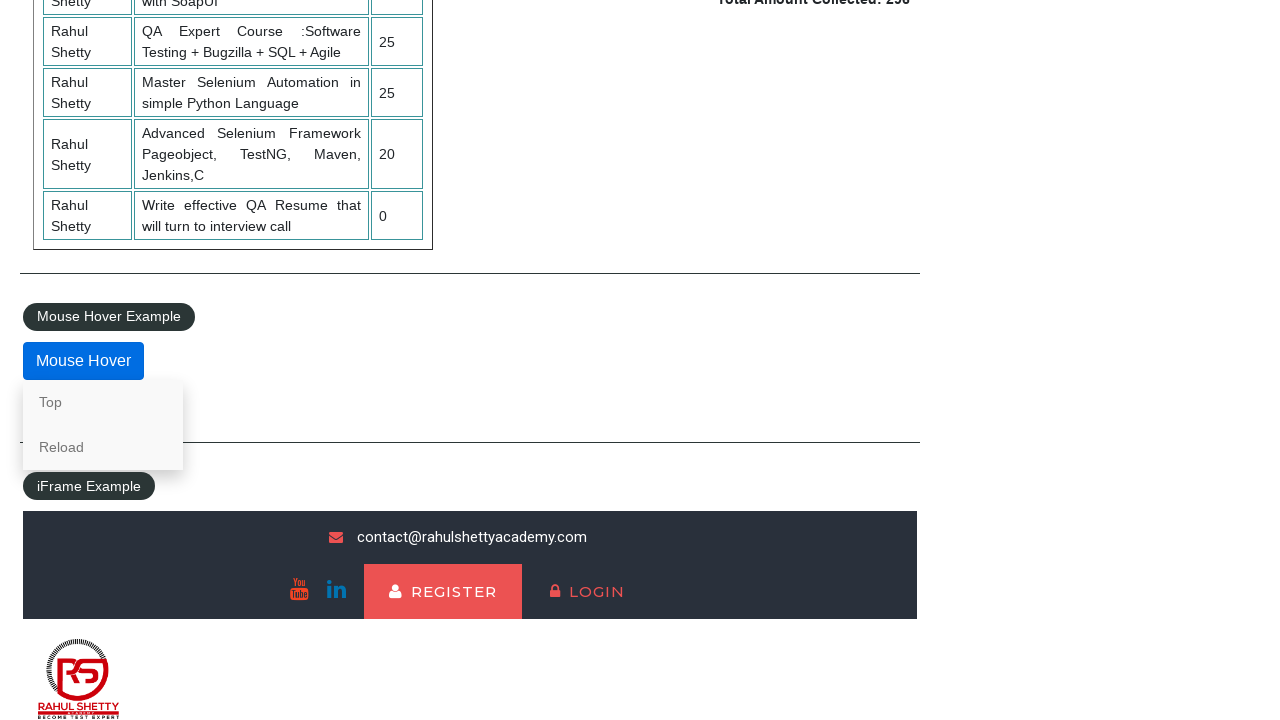

Clicked 'Top' link to scroll to top of page at (103, 402) on a:text("Top")
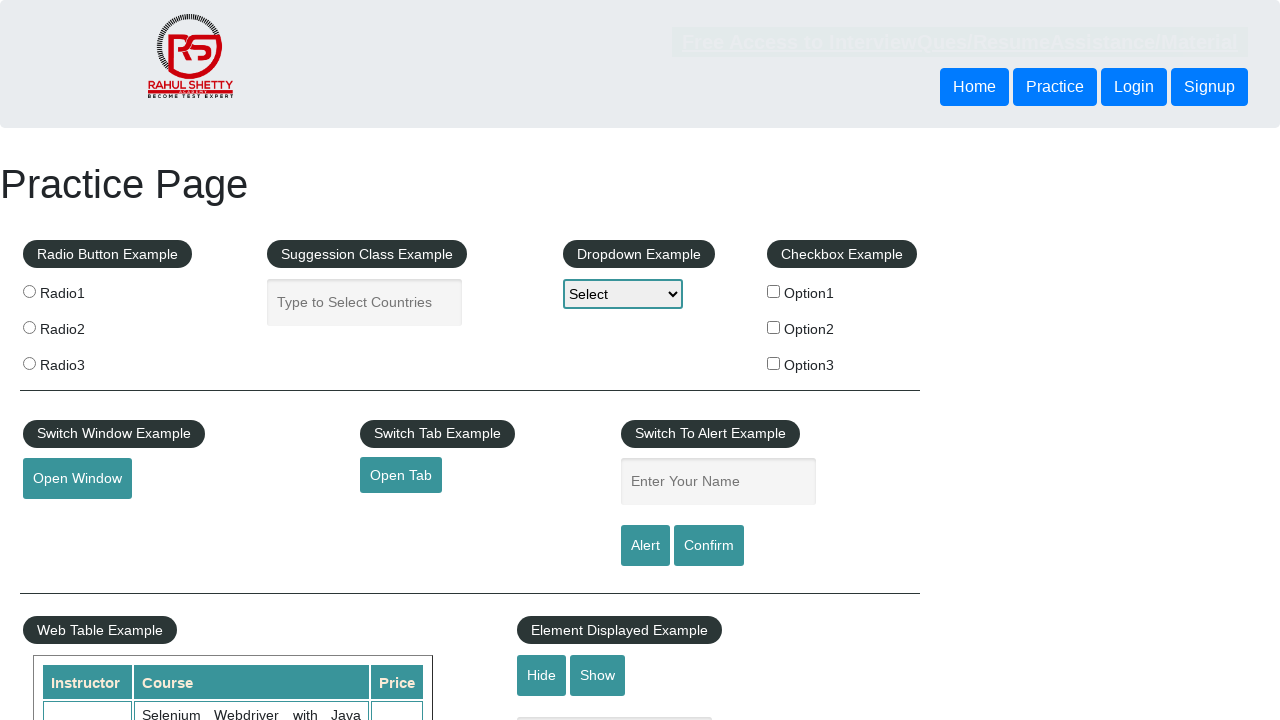

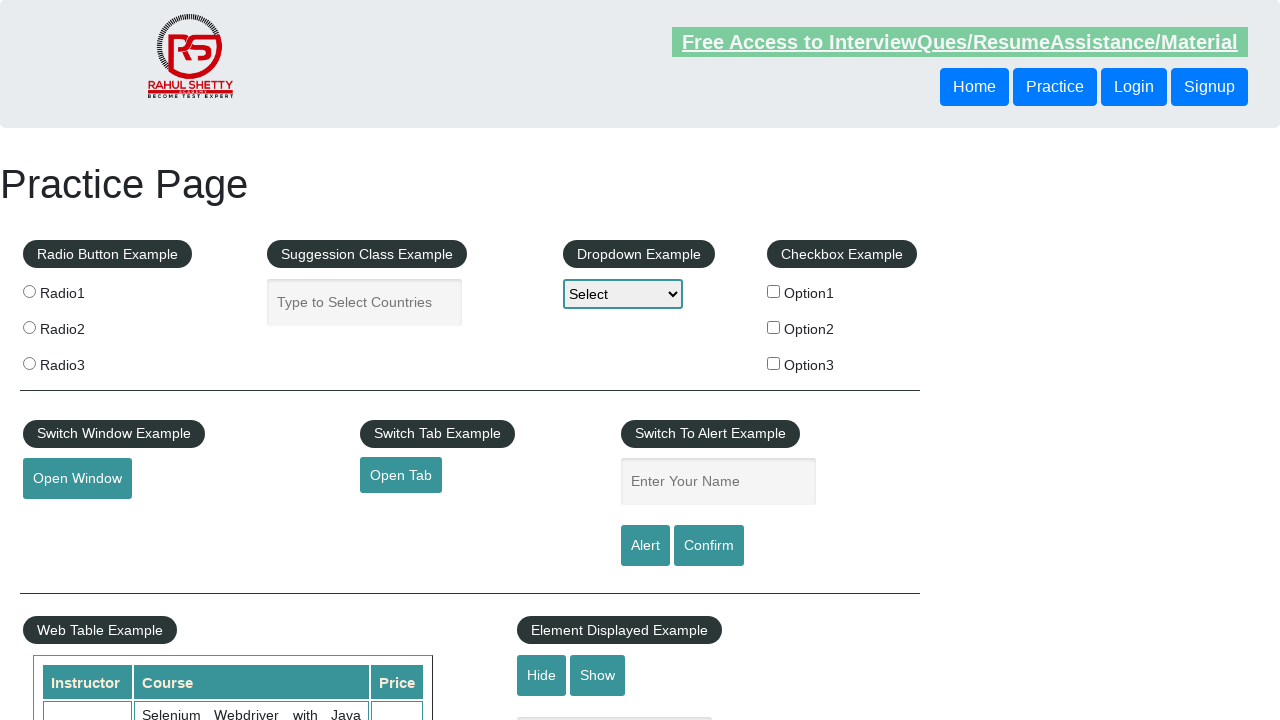